Tests autocomplete functionality with multiple search terms and selections: "uni" for United Kingdom, "Pa" for Pakistan, and "bah" for Bahamas

Starting URL: https://testcenter.techproeducation.com/index.php?page=autocomplete

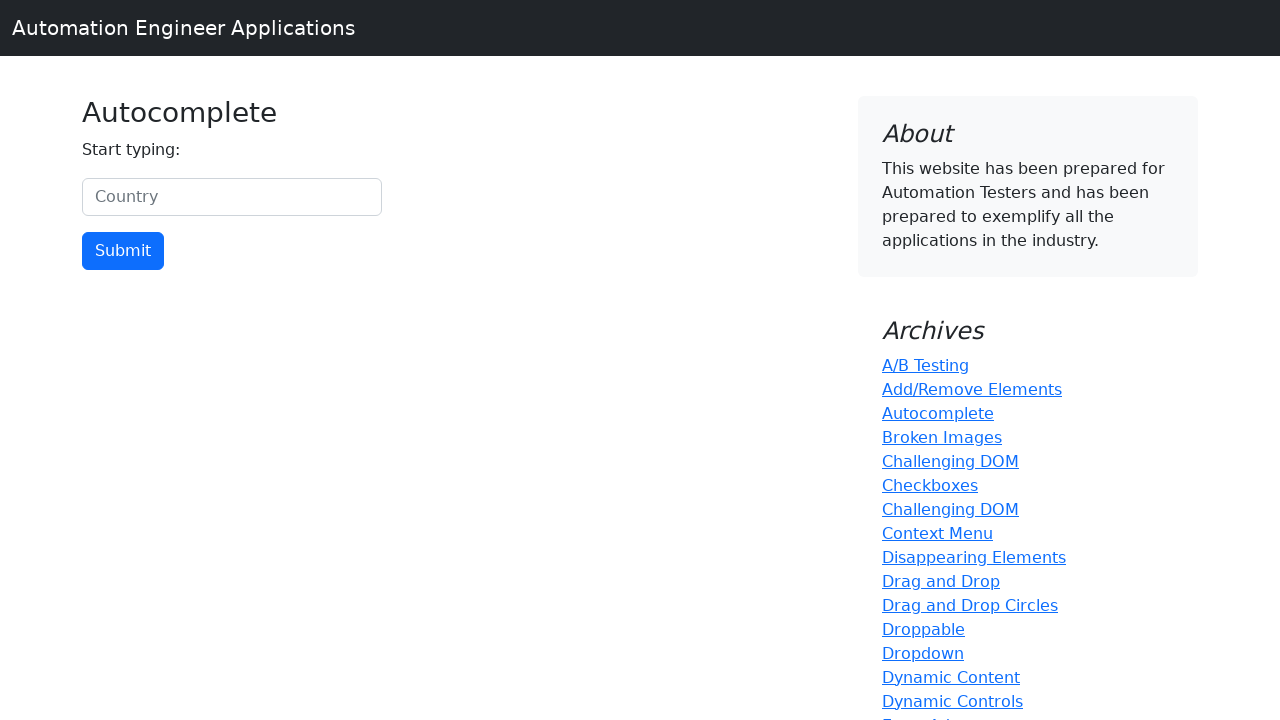

Filled country field with 'uni' to search for United Kingdom on #myCountry
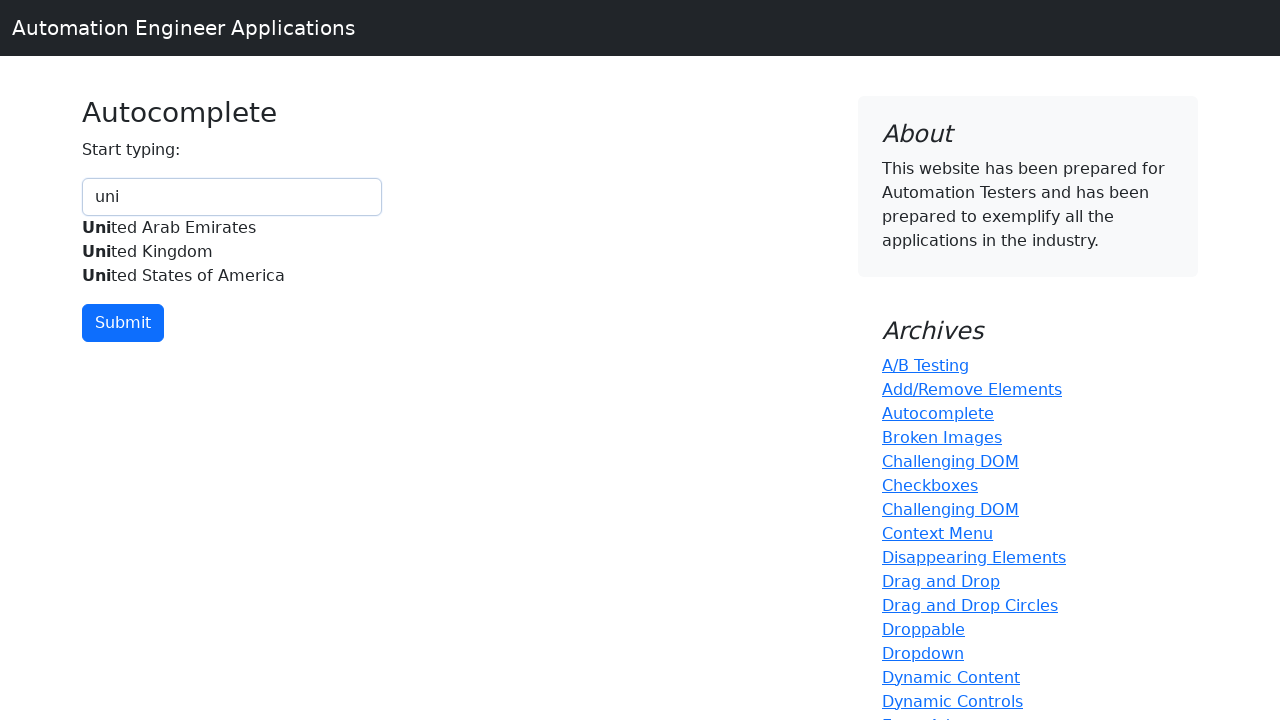

Selected 'United Kingdom' from autocomplete suggestions at (232, 252) on xpath=//div[@id='myCountryautocomplete-list']//div[.='United Kingdom']
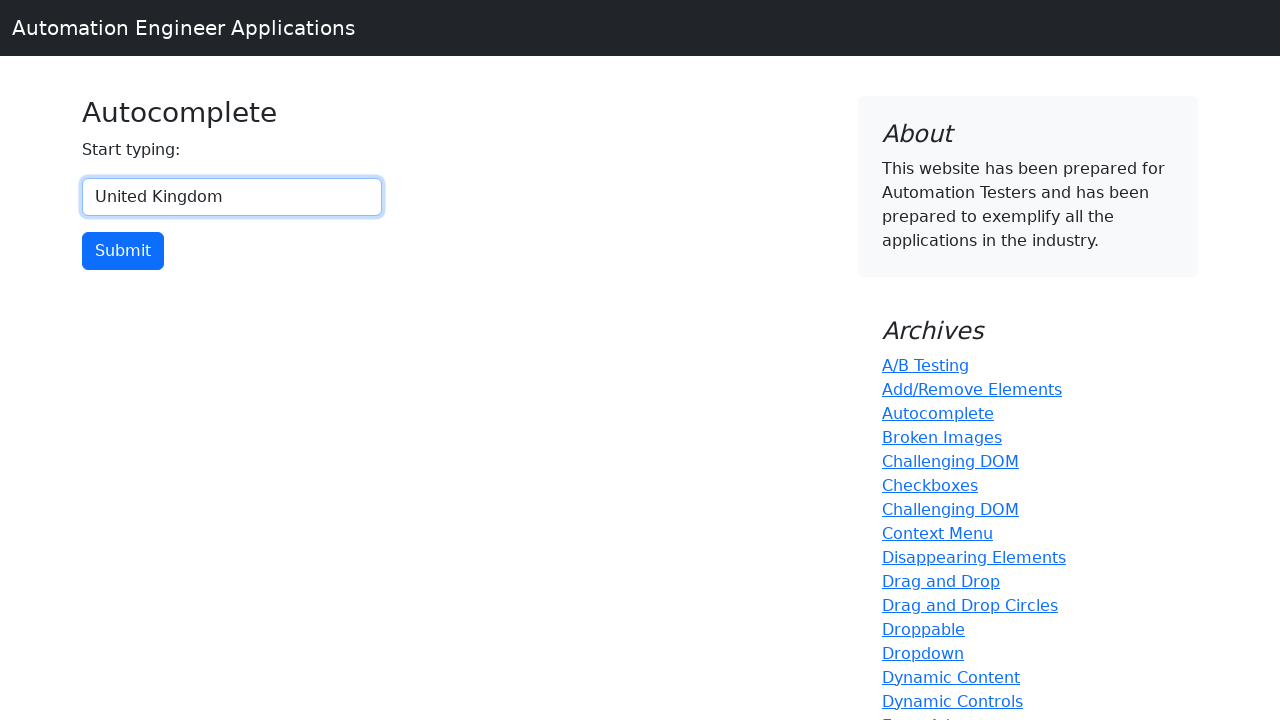

Clicked submit button for United Kingdom selection at (123, 251) on xpath=//input[@type='button']
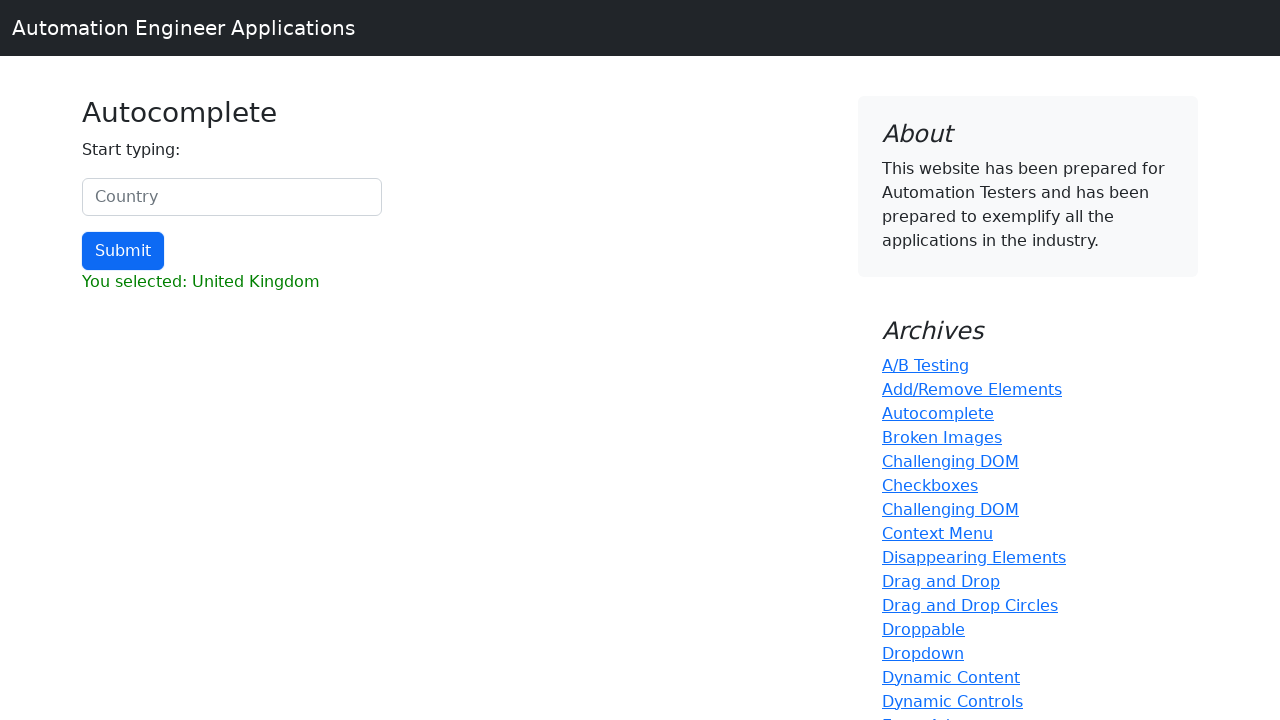

Cleared country field for next test case on #myCountry
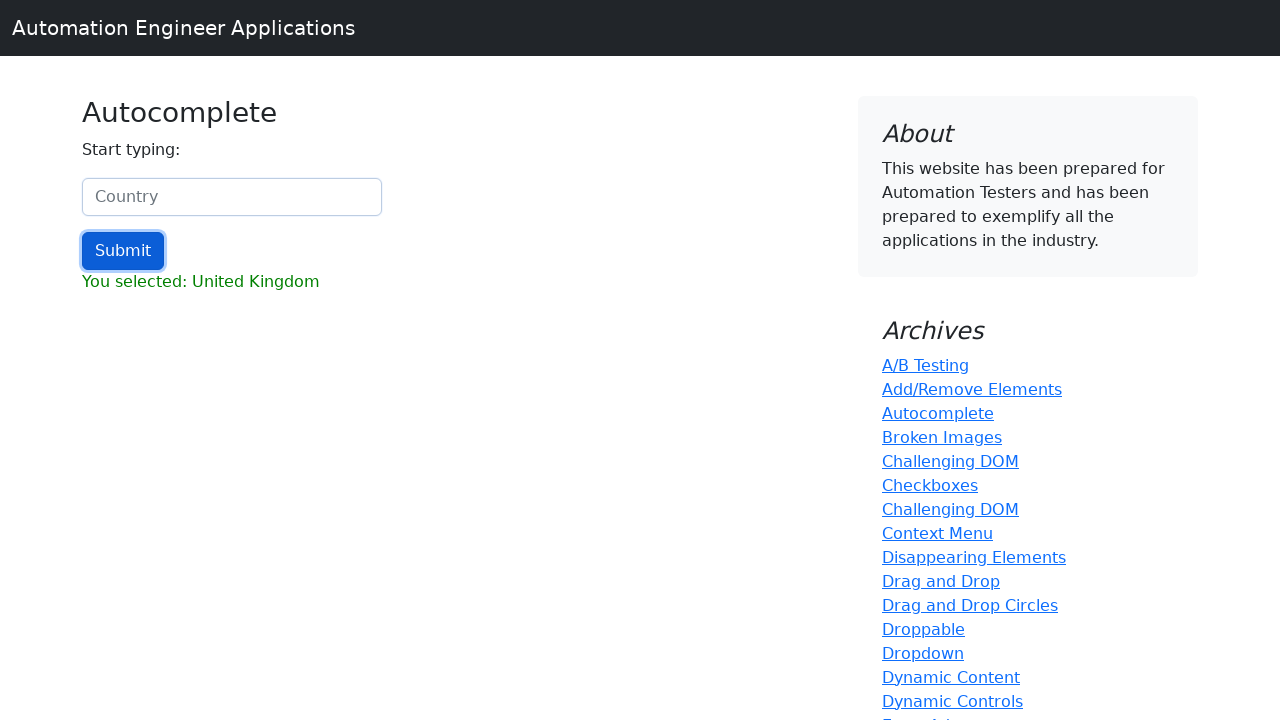

Filled country field with 'Pa' to search for Pakistan on #myCountry
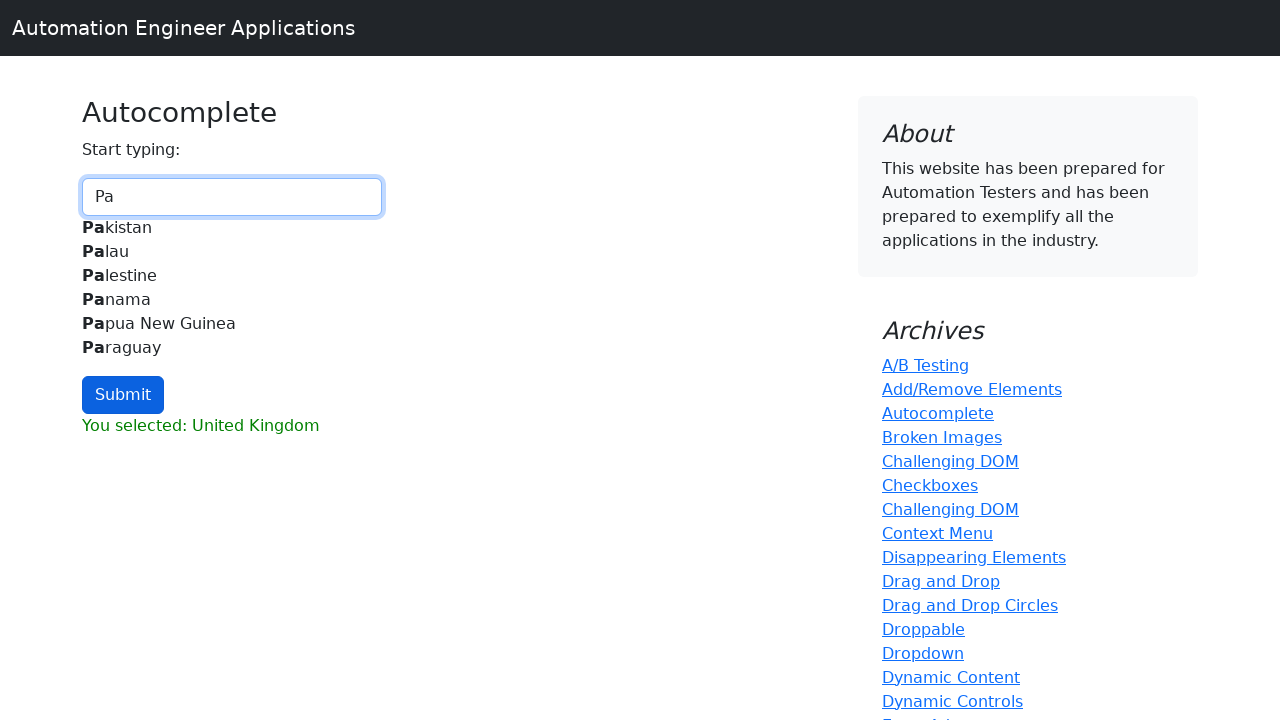

Selected 'Pakistan' from autocomplete suggestions at (232, 228) on xpath=//div[@id='myCountryautocomplete-list']//div[.='Pakistan']
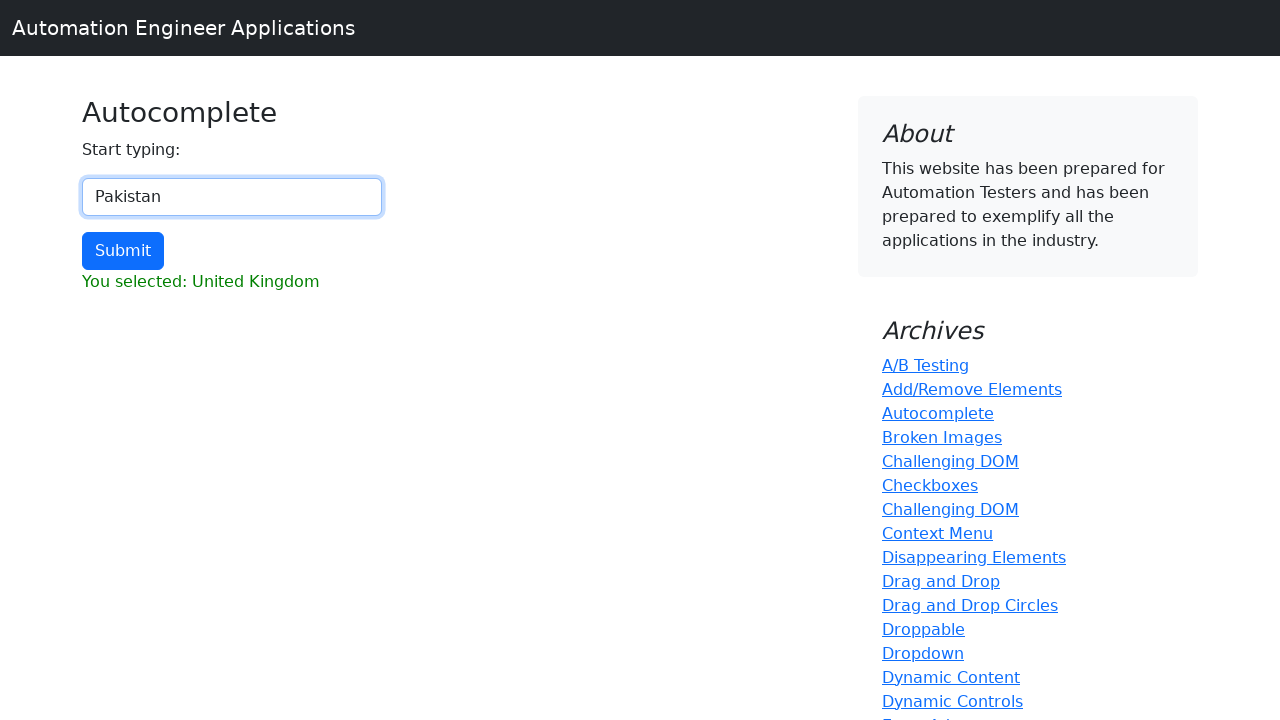

Clicked submit button for Pakistan selection at (123, 251) on xpath=//input[@type='button']
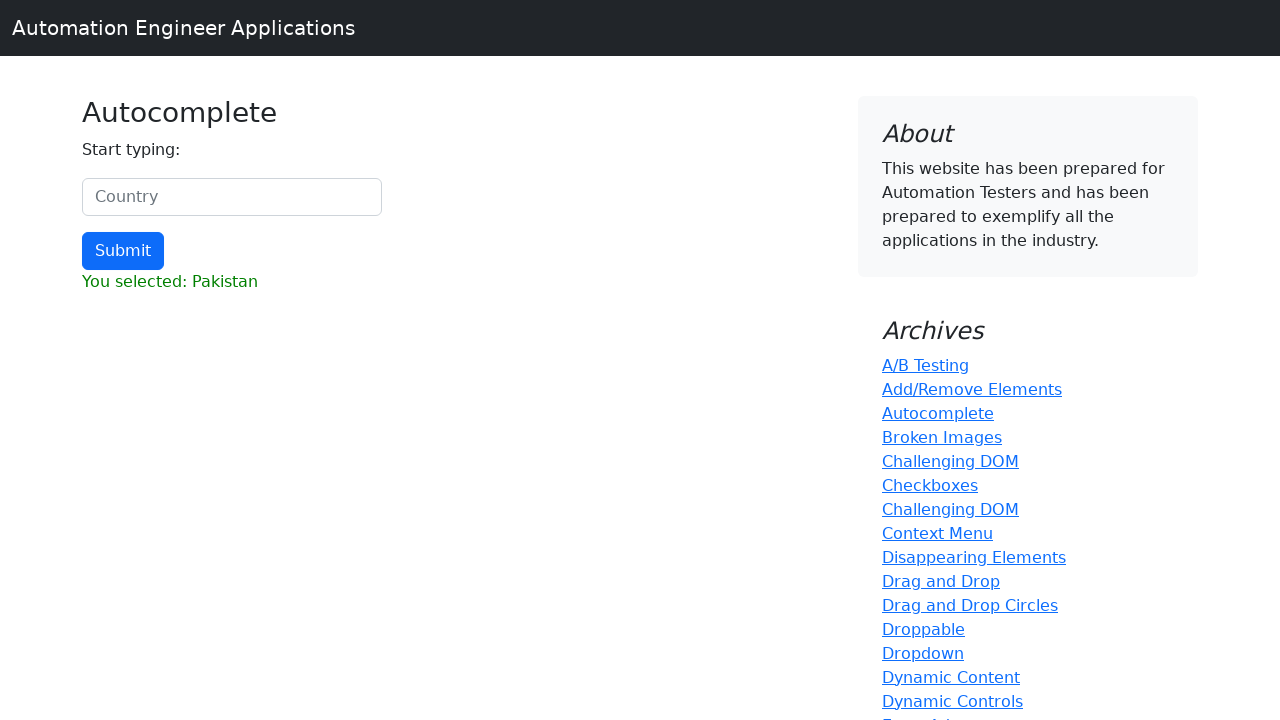

Cleared country field for next test case on #myCountry
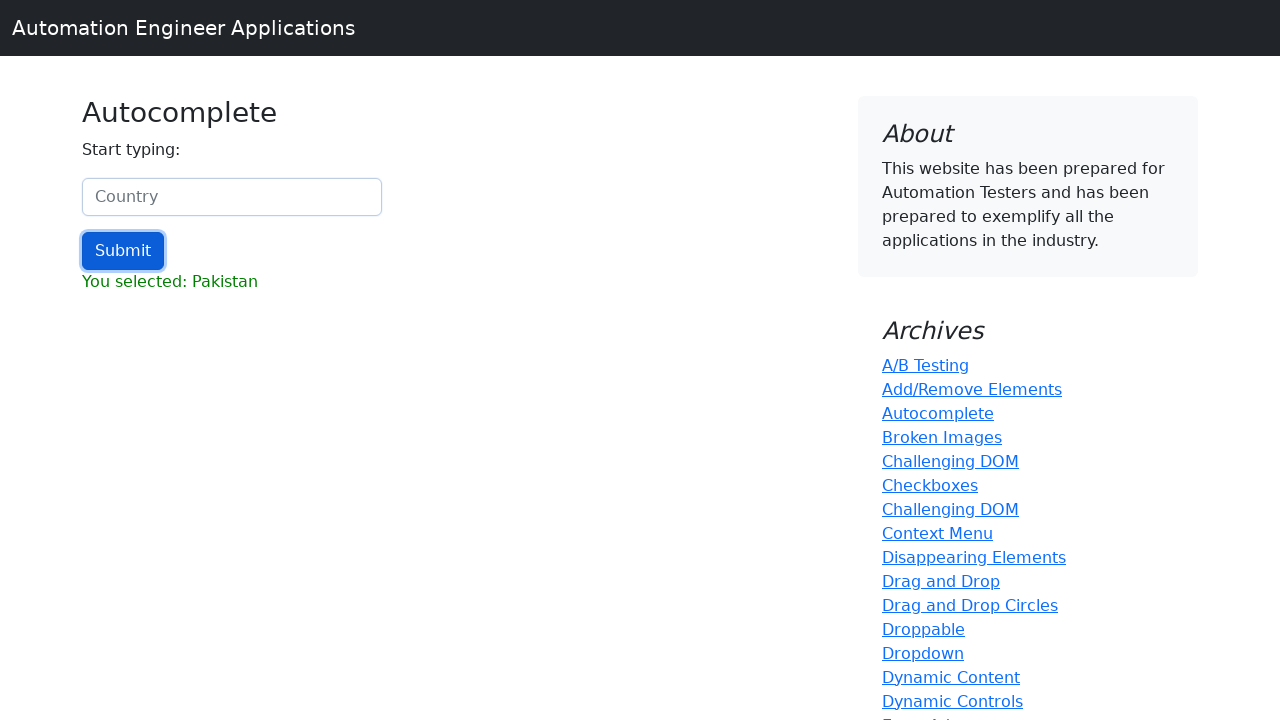

Filled country field with 'bah' to search for Bahamas on #myCountry
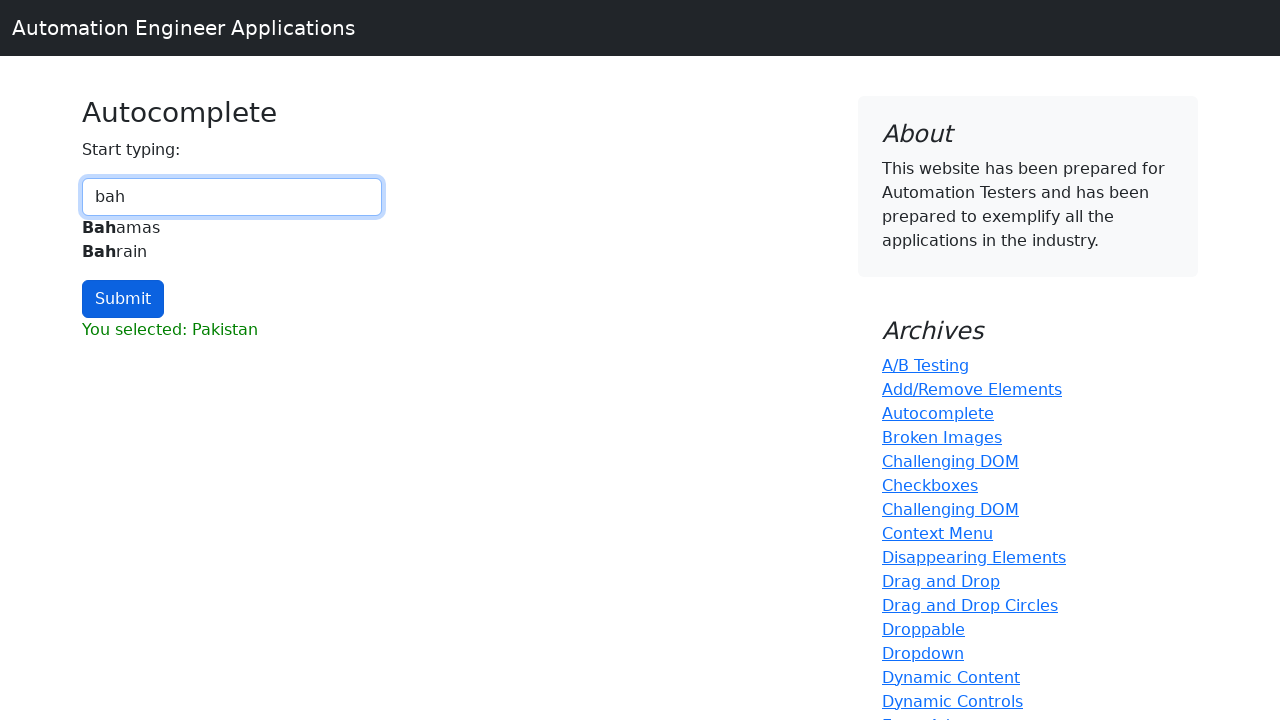

Selected 'Bahamas' from autocomplete suggestions at (232, 228) on xpath=//div[@id='myCountryautocomplete-list']//div[.='Bahamas']
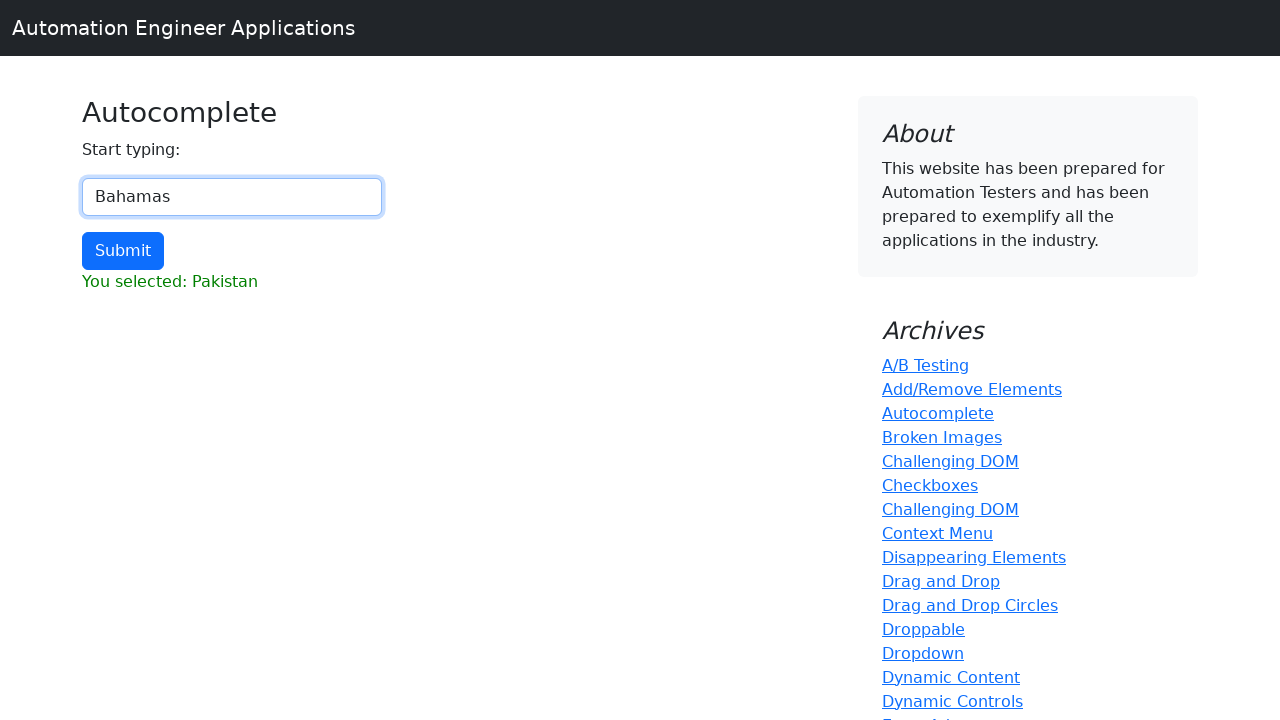

Clicked submit button for Bahamas selection at (123, 251) on xpath=//input[@type='button']
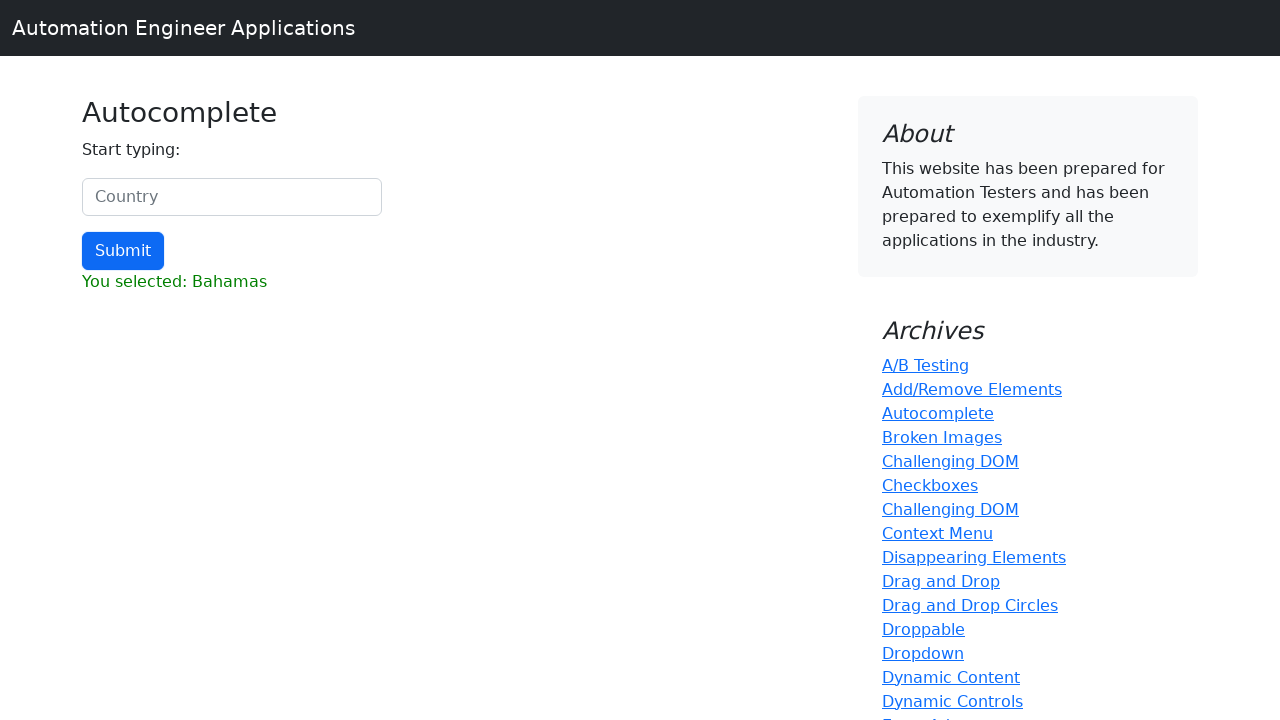

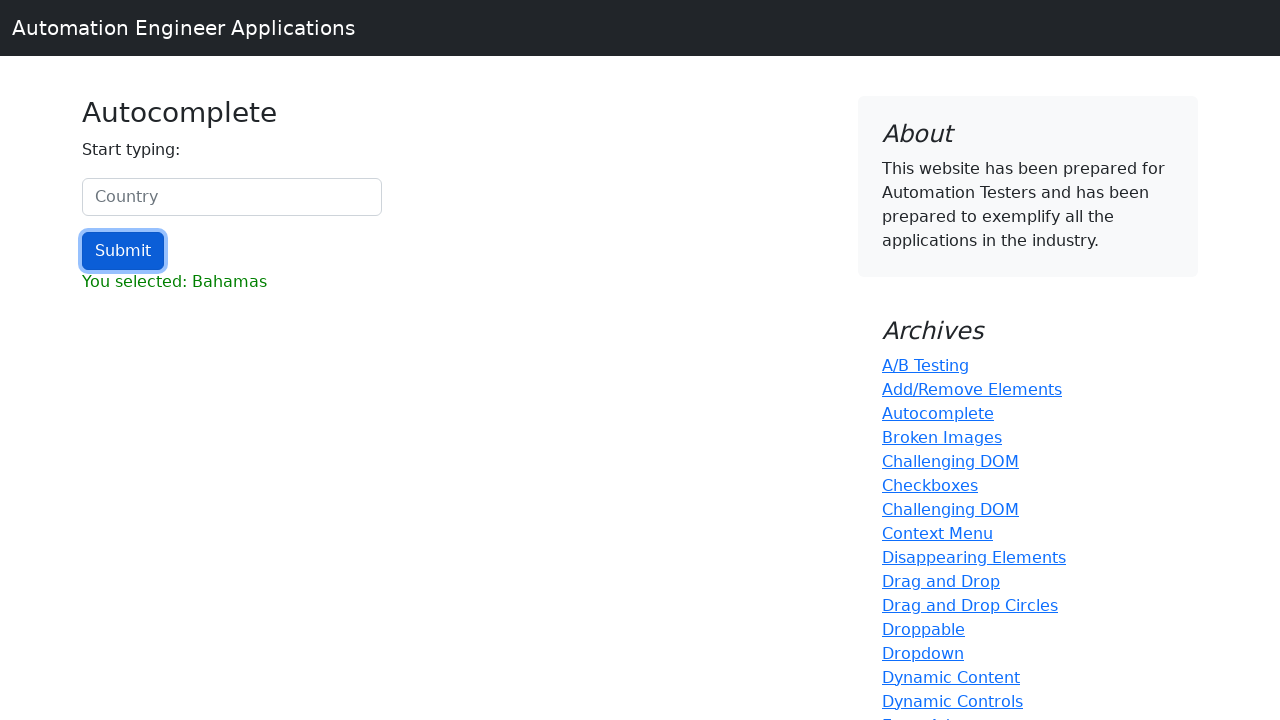